Tests the challenging DOM page by clicking the main button and then clicking edit and delete links for each of the 10 table rows.

Starting URL: https://the-internet.herokuapp.com/challenging_dom

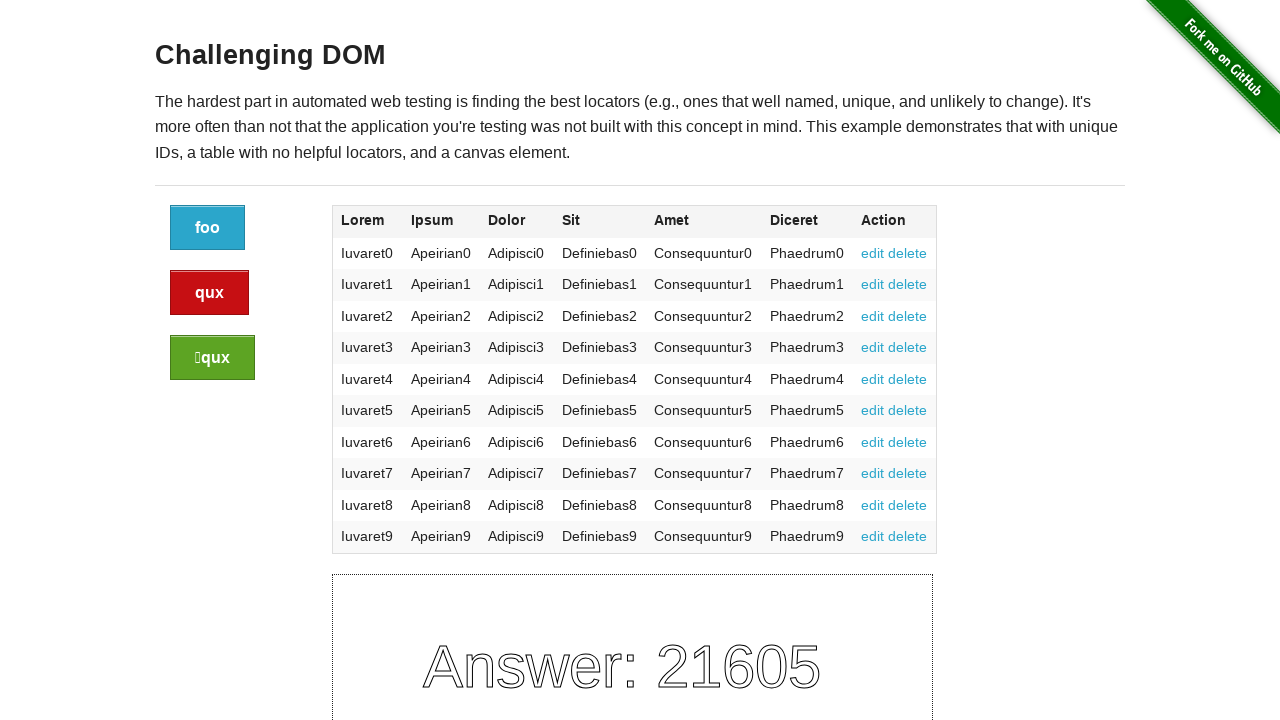

Clicked the main button on challenging DOM page at (208, 228) on .button
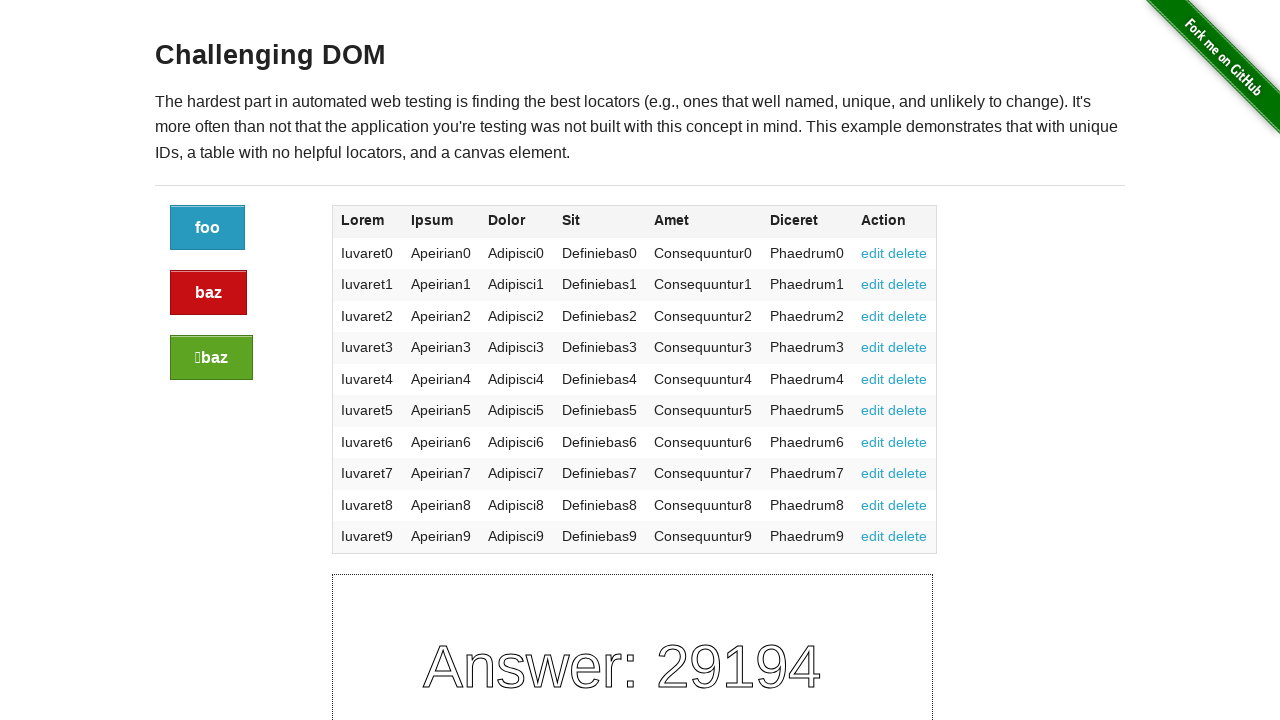

Clicked edit link for table row 1 at (873, 253) on #content table tbody tr:nth-child(1) td:nth-child(7) a:nth-child(1)
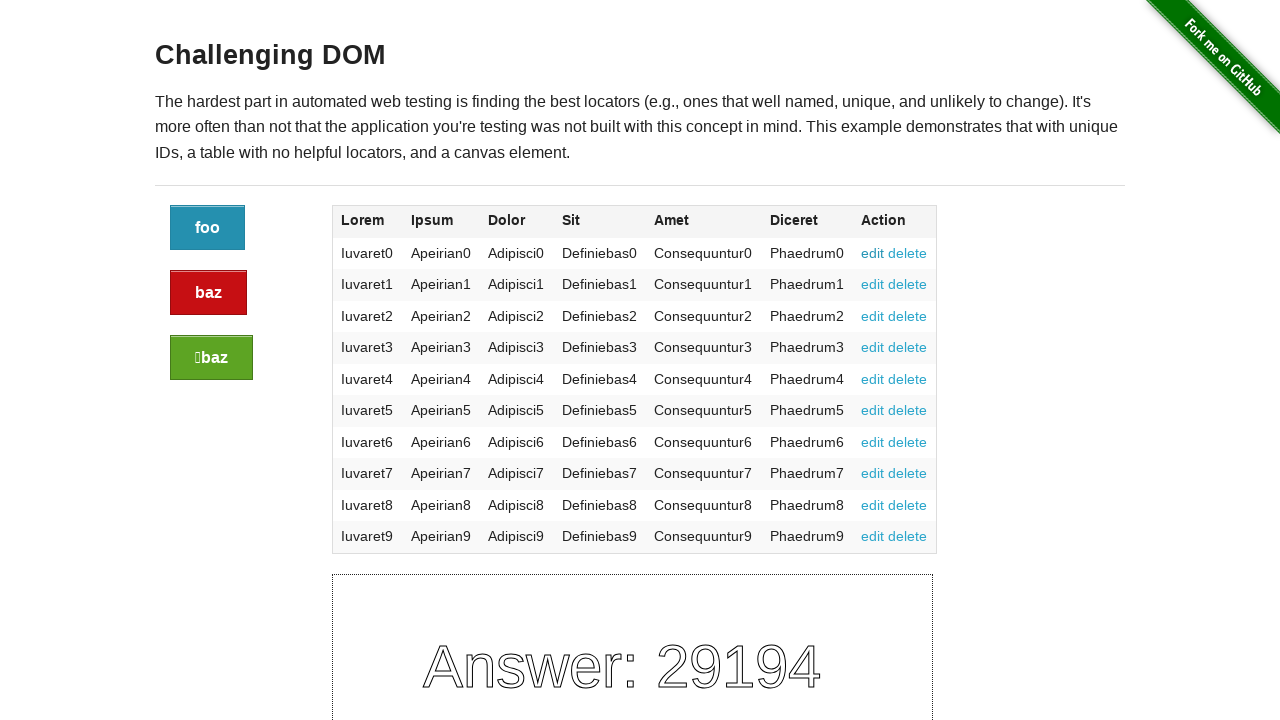

Clicked delete link for table row 1 at (908, 253) on #content table tbody tr:nth-child(1) td:nth-child(7) a:nth-child(2)
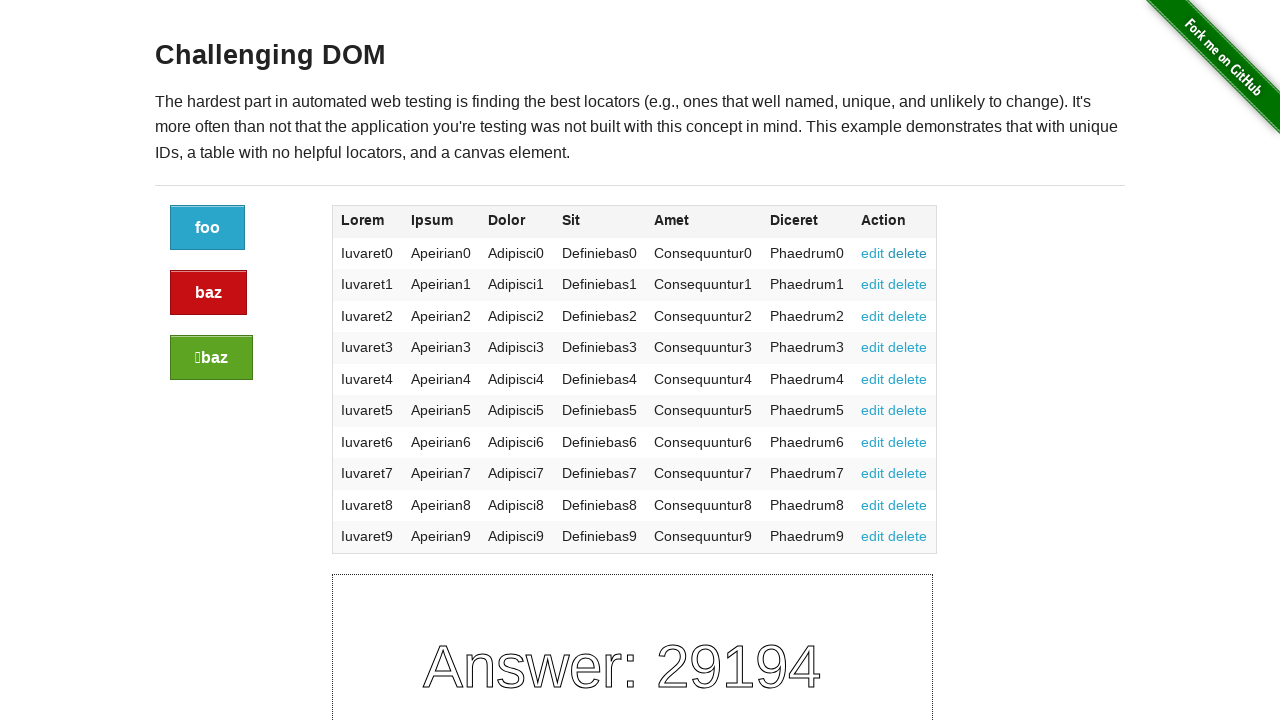

Clicked edit link for table row 2 at (873, 284) on #content table tbody tr:nth-child(2) td:nth-child(7) a:nth-child(1)
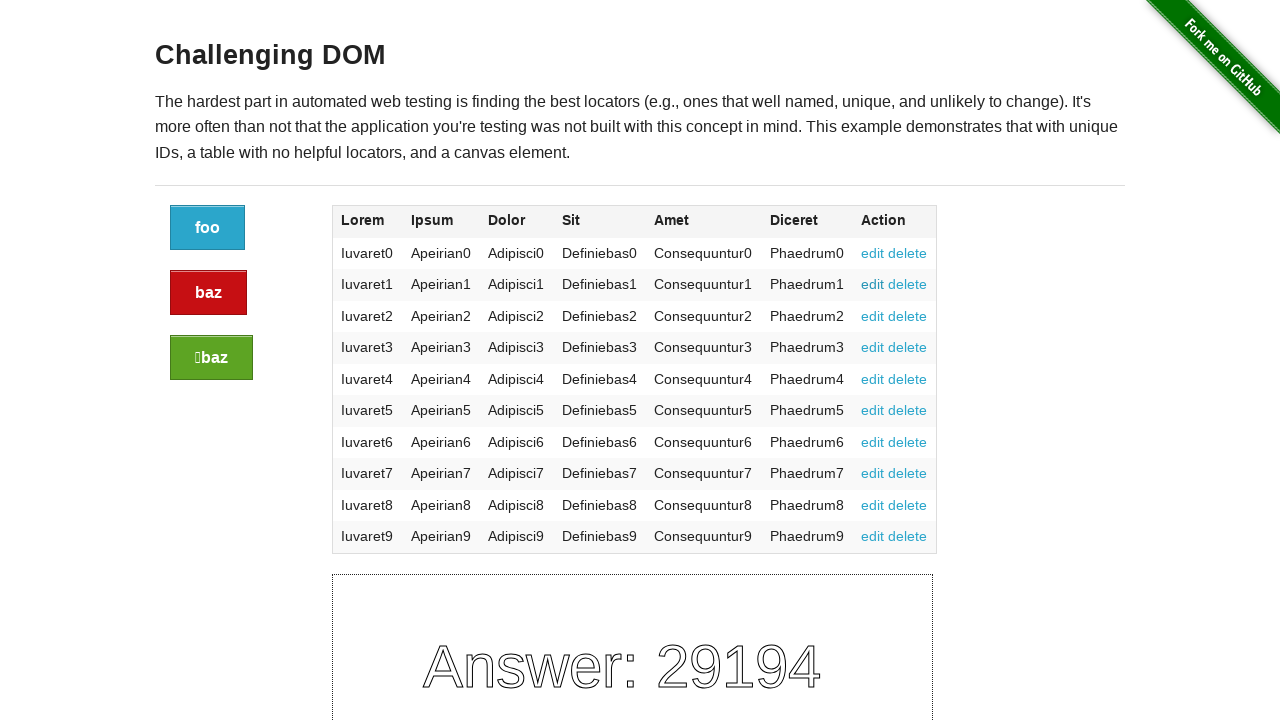

Clicked delete link for table row 2 at (908, 284) on #content table tbody tr:nth-child(2) td:nth-child(7) a:nth-child(2)
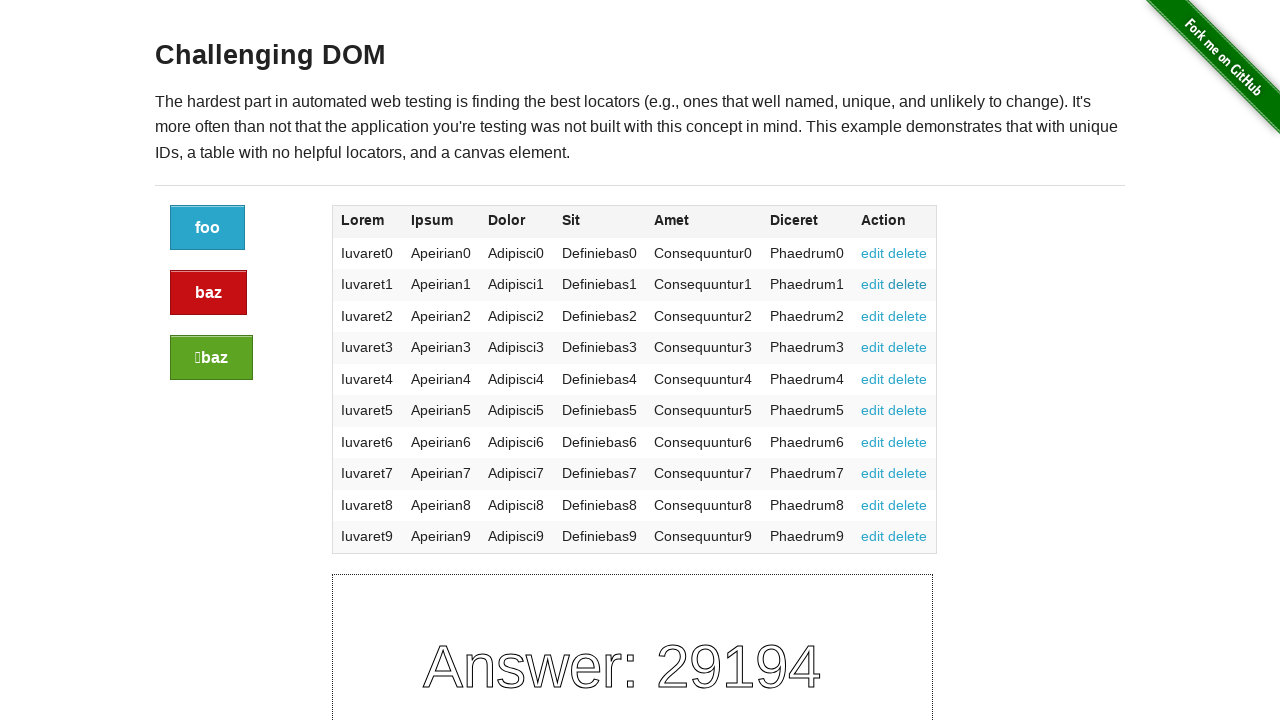

Clicked edit link for table row 3 at (873, 316) on #content table tbody tr:nth-child(3) td:nth-child(7) a:nth-child(1)
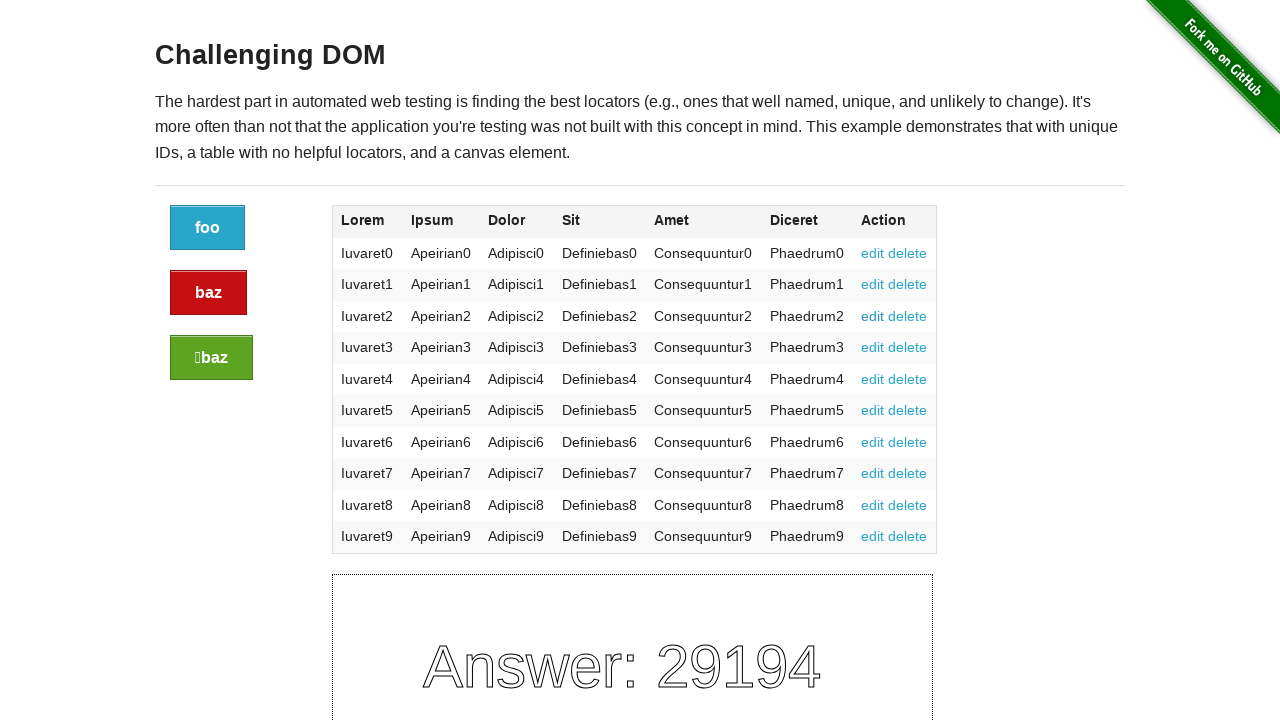

Clicked delete link for table row 3 at (908, 316) on #content table tbody tr:nth-child(3) td:nth-child(7) a:nth-child(2)
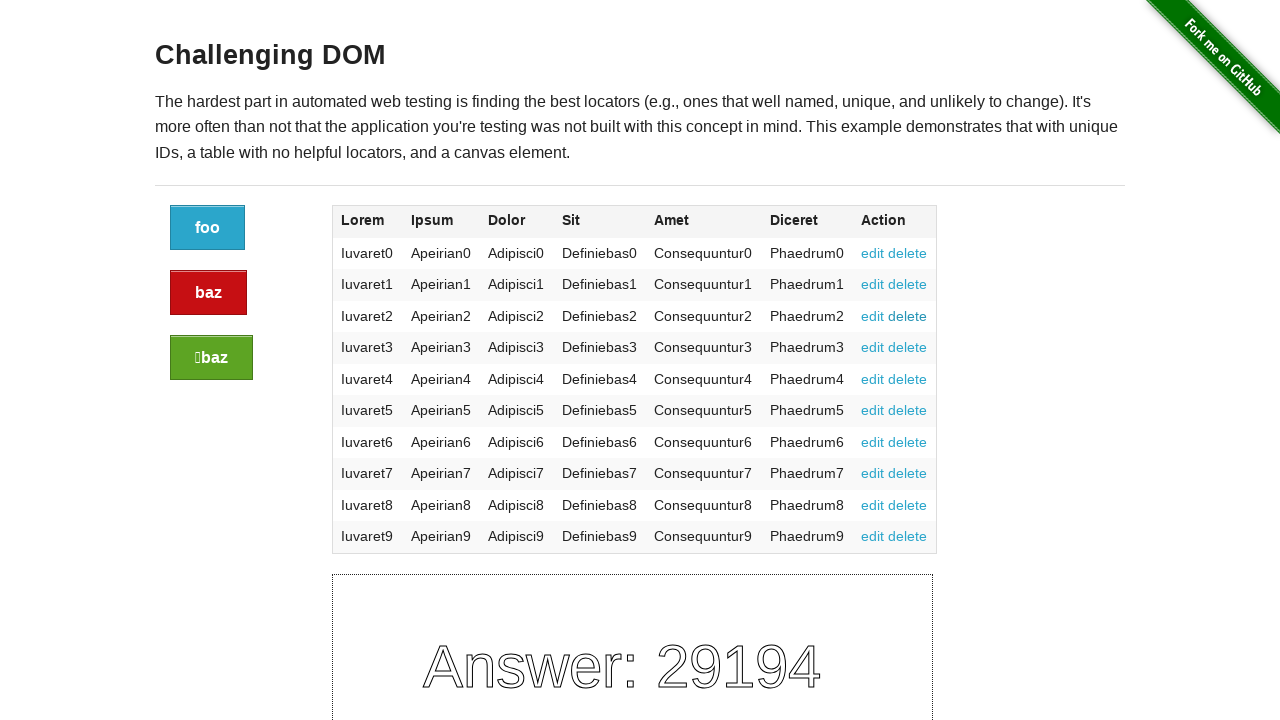

Clicked edit link for table row 4 at (873, 347) on #content table tbody tr:nth-child(4) td:nth-child(7) a:nth-child(1)
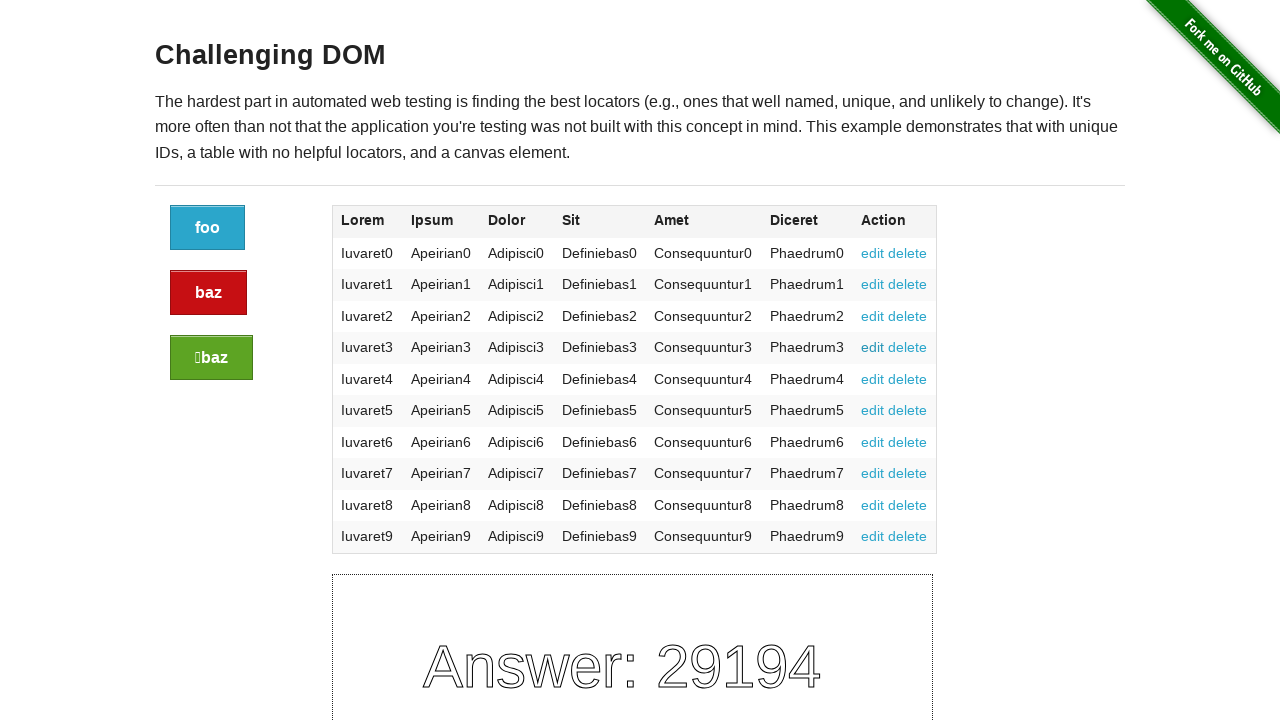

Clicked delete link for table row 4 at (908, 347) on #content table tbody tr:nth-child(4) td:nth-child(7) a:nth-child(2)
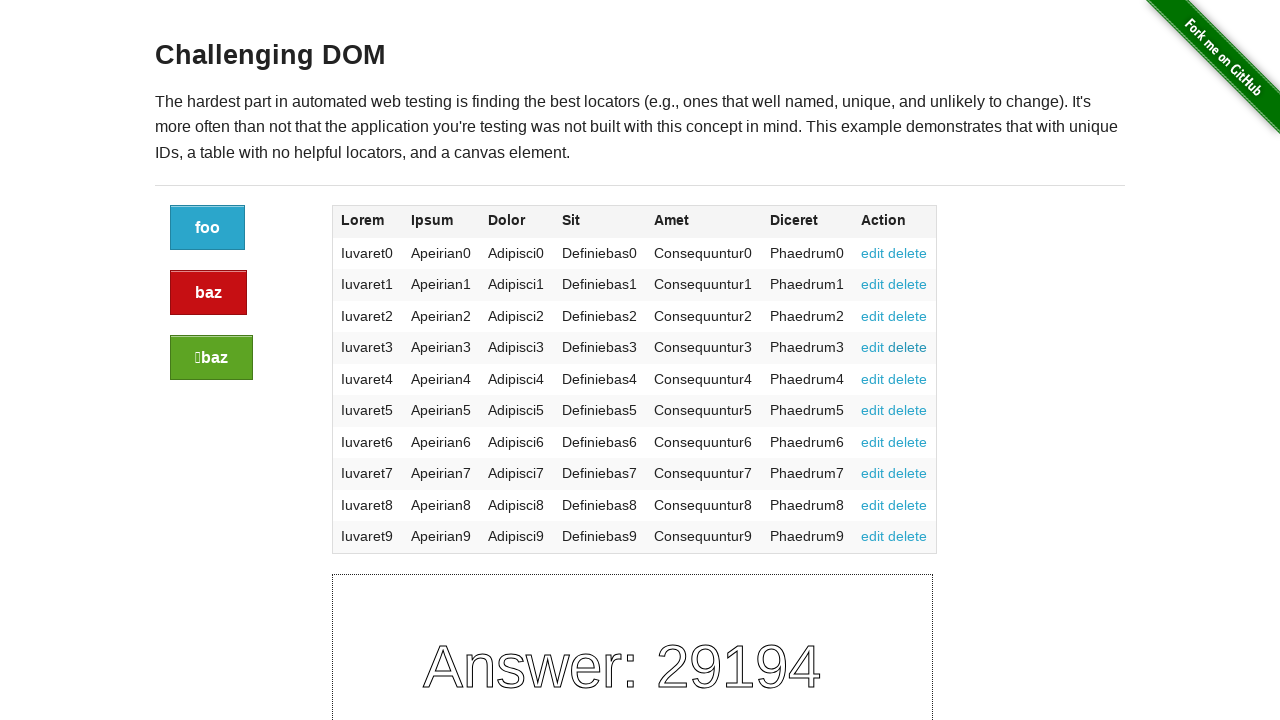

Clicked edit link for table row 5 at (873, 379) on #content table tbody tr:nth-child(5) td:nth-child(7) a:nth-child(1)
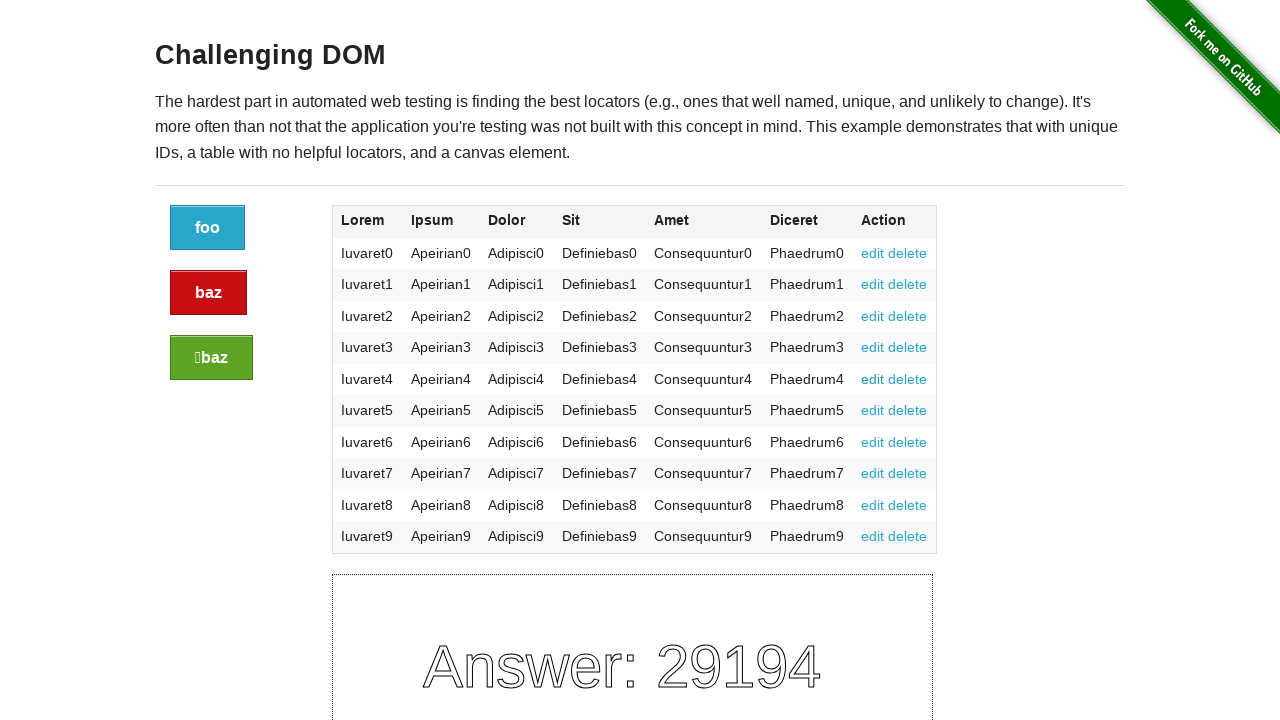

Clicked delete link for table row 5 at (908, 379) on #content table tbody tr:nth-child(5) td:nth-child(7) a:nth-child(2)
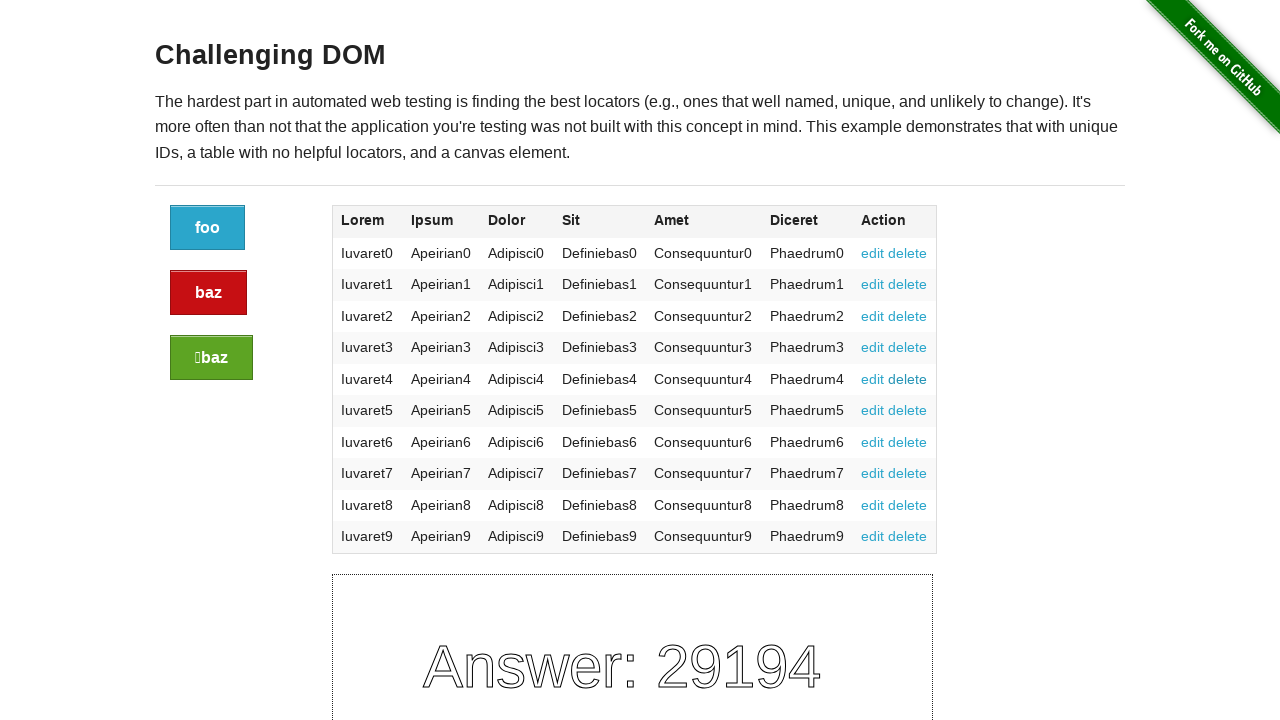

Clicked edit link for table row 6 at (873, 410) on #content table tbody tr:nth-child(6) td:nth-child(7) a:nth-child(1)
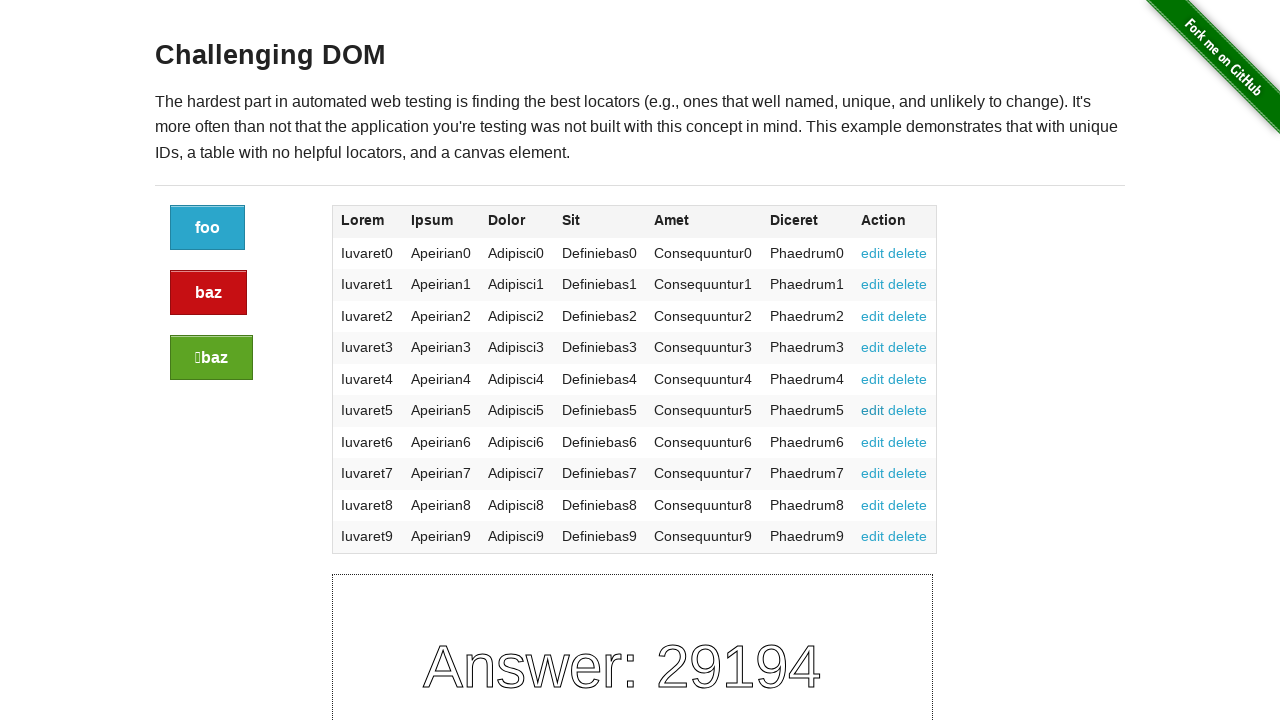

Clicked delete link for table row 6 at (908, 410) on #content table tbody tr:nth-child(6) td:nth-child(7) a:nth-child(2)
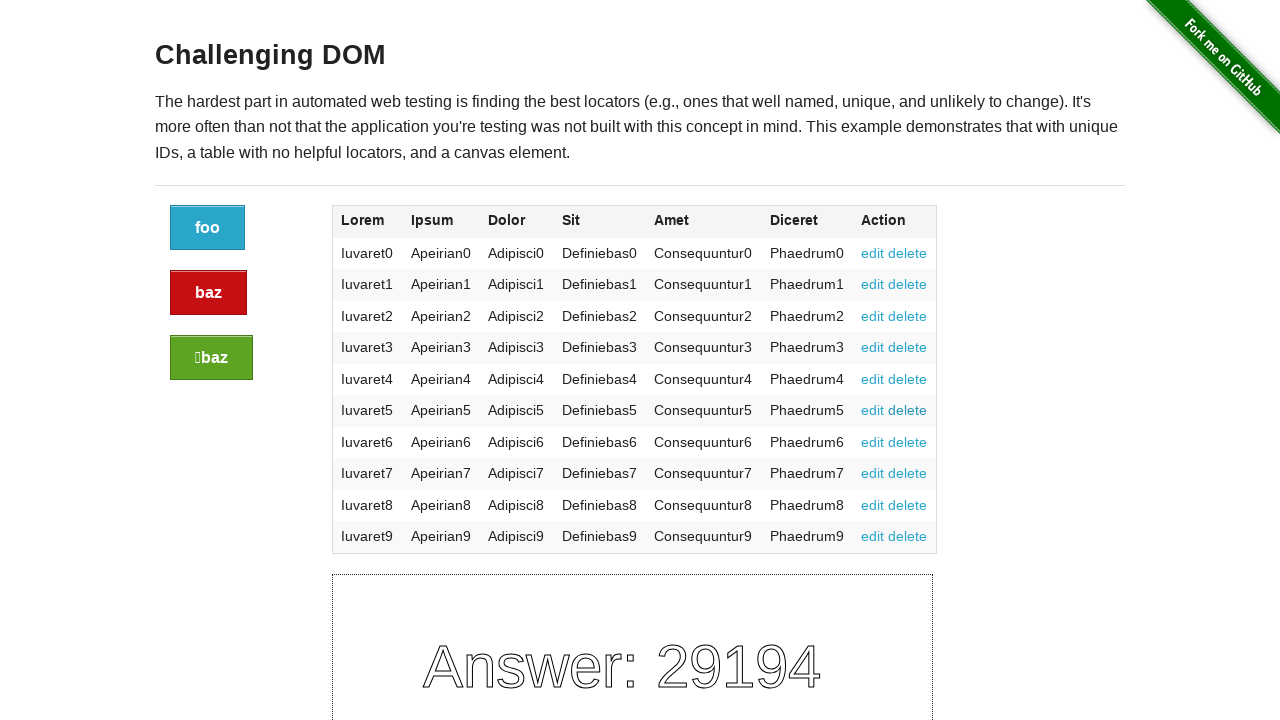

Clicked edit link for table row 7 at (873, 442) on #content table tbody tr:nth-child(7) td:nth-child(7) a:nth-child(1)
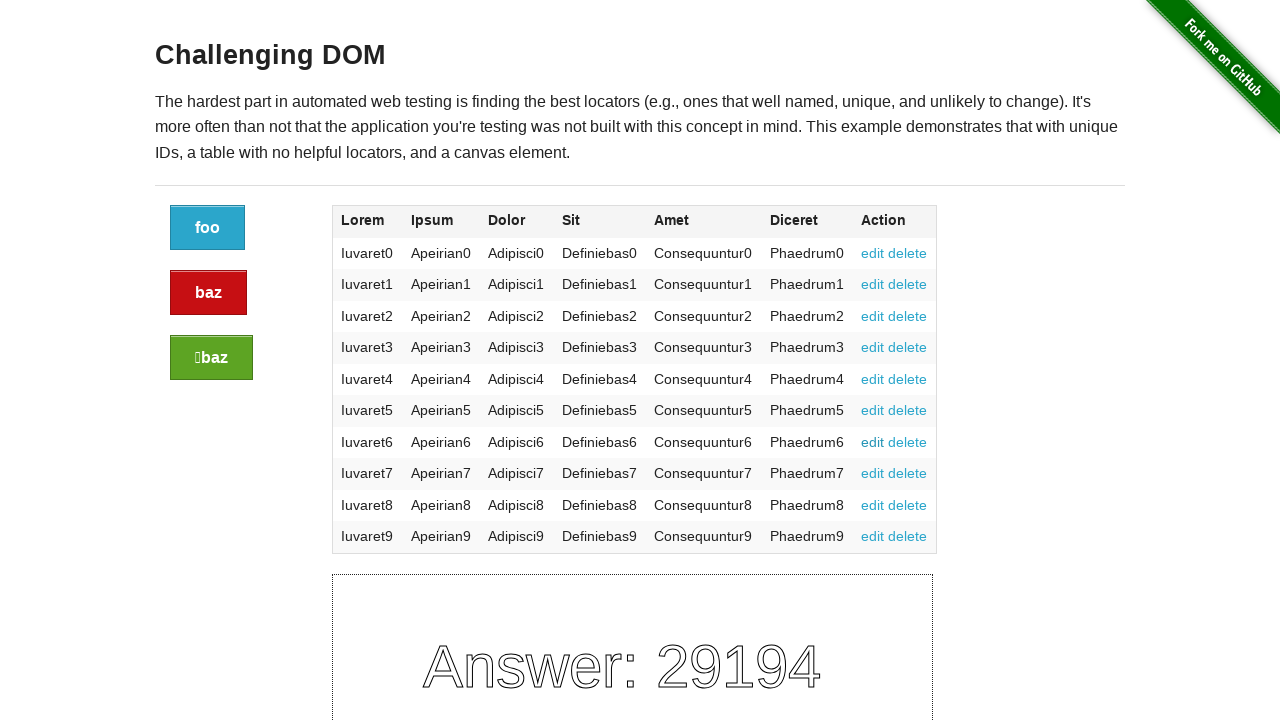

Clicked delete link for table row 7 at (908, 442) on #content table tbody tr:nth-child(7) td:nth-child(7) a:nth-child(2)
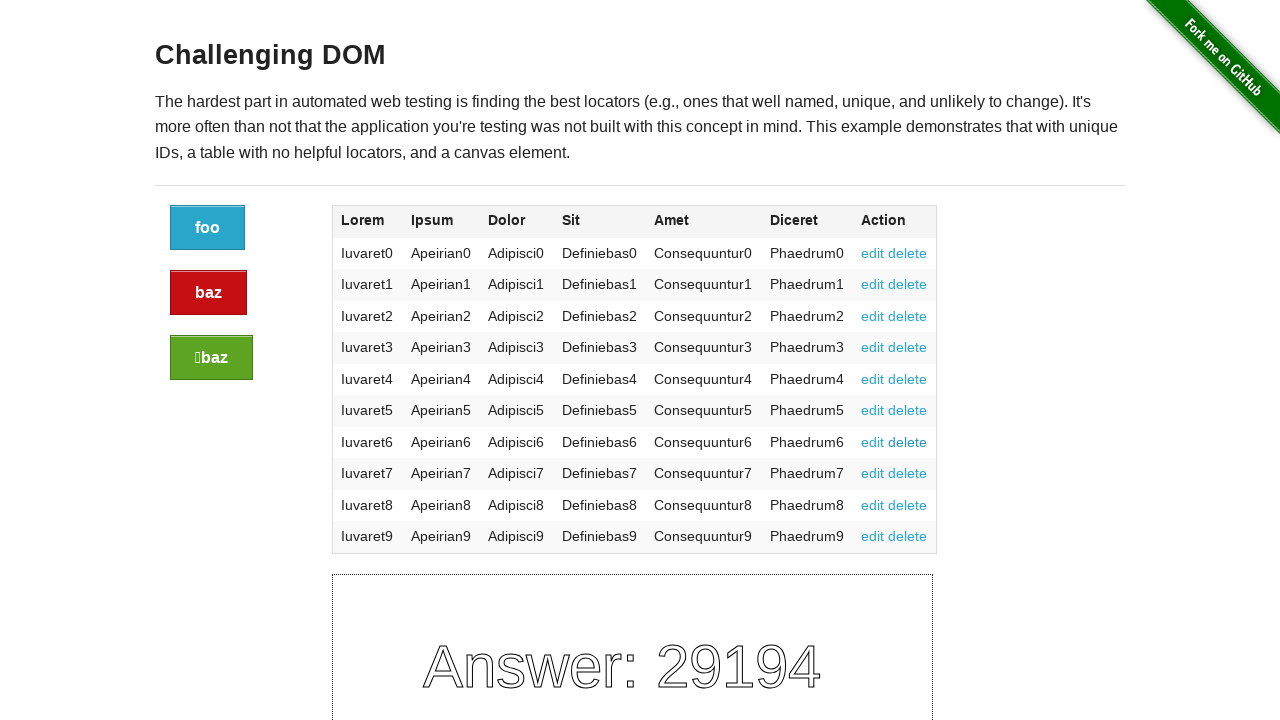

Clicked edit link for table row 8 at (873, 473) on #content table tbody tr:nth-child(8) td:nth-child(7) a:nth-child(1)
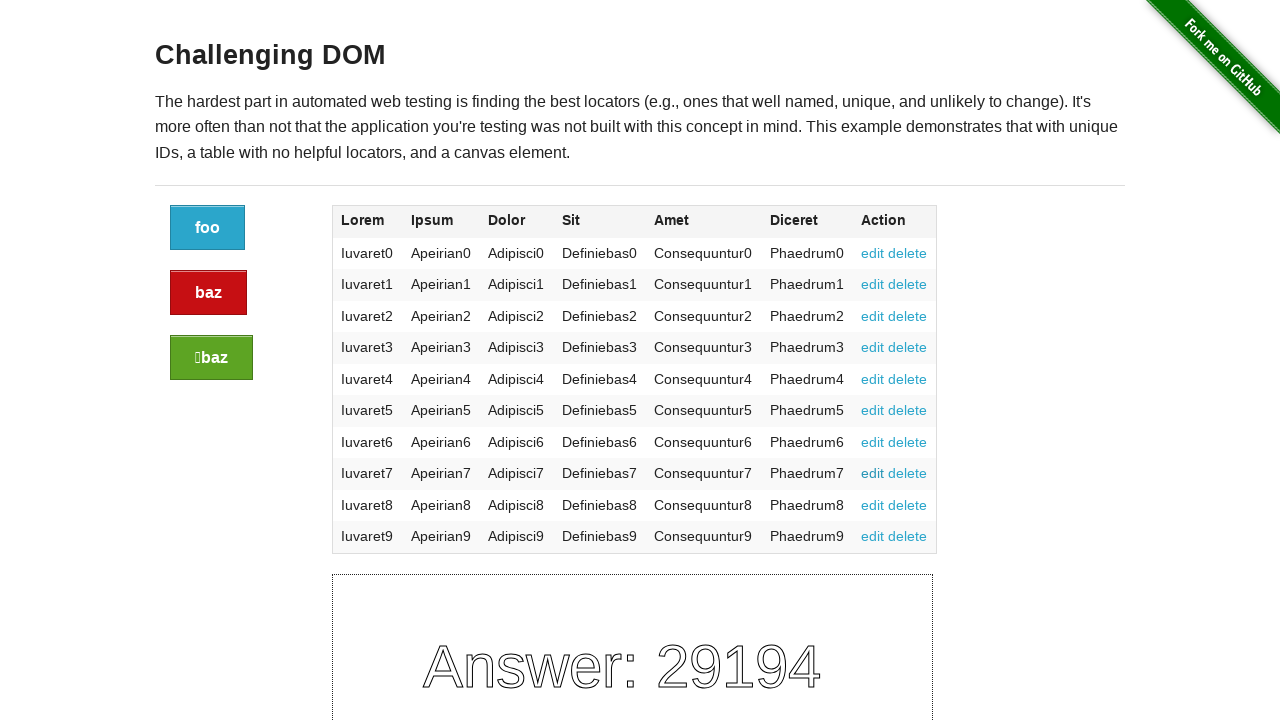

Clicked delete link for table row 8 at (908, 473) on #content table tbody tr:nth-child(8) td:nth-child(7) a:nth-child(2)
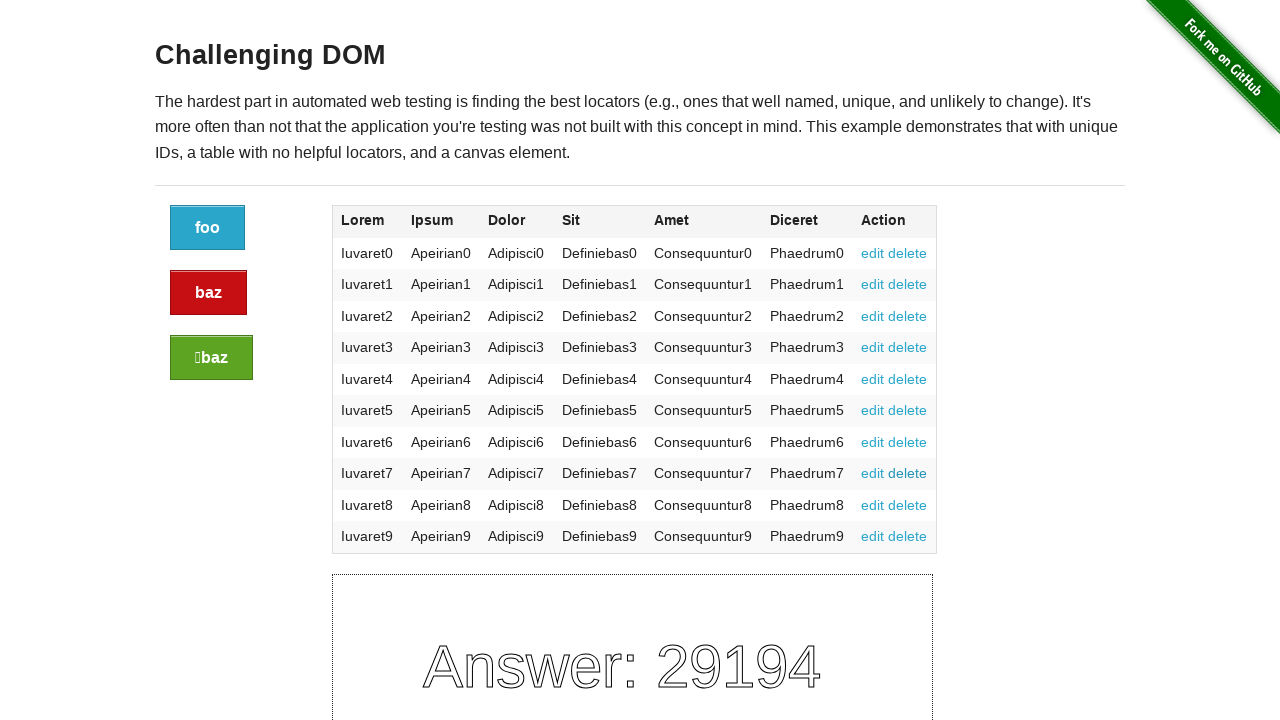

Clicked edit link for table row 9 at (873, 505) on #content table tbody tr:nth-child(9) td:nth-child(7) a:nth-child(1)
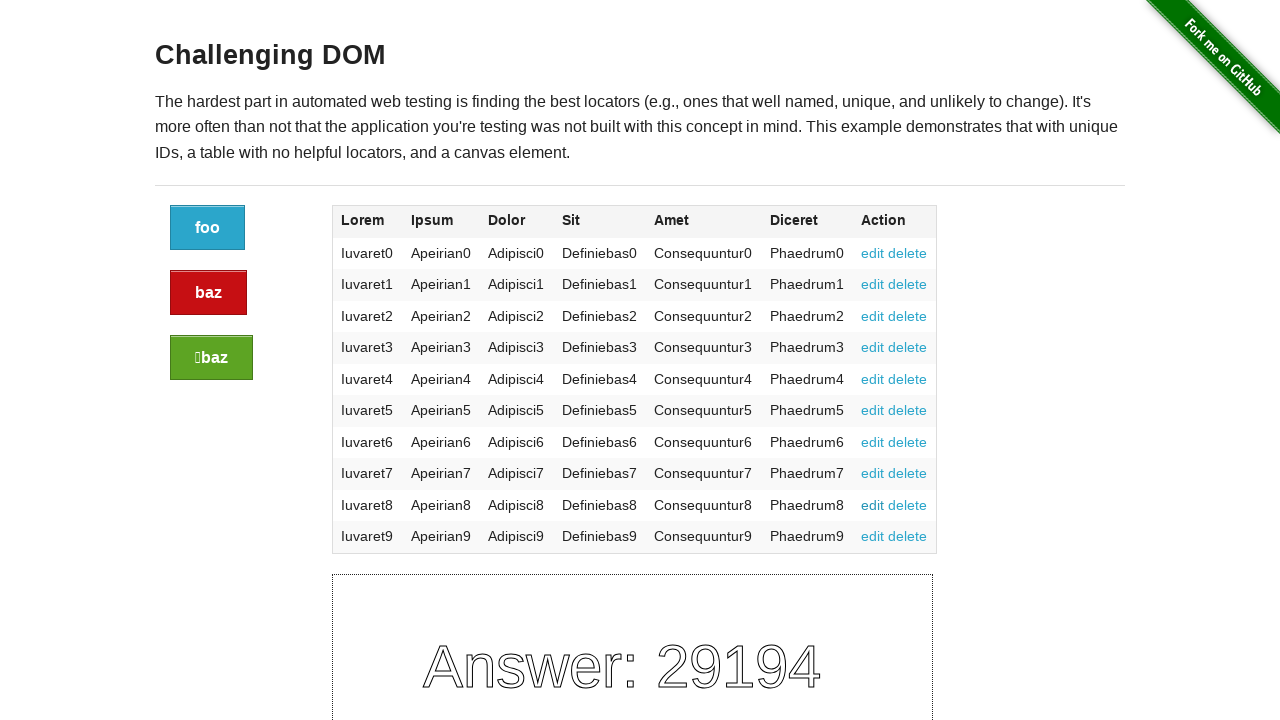

Clicked delete link for table row 9 at (908, 505) on #content table tbody tr:nth-child(9) td:nth-child(7) a:nth-child(2)
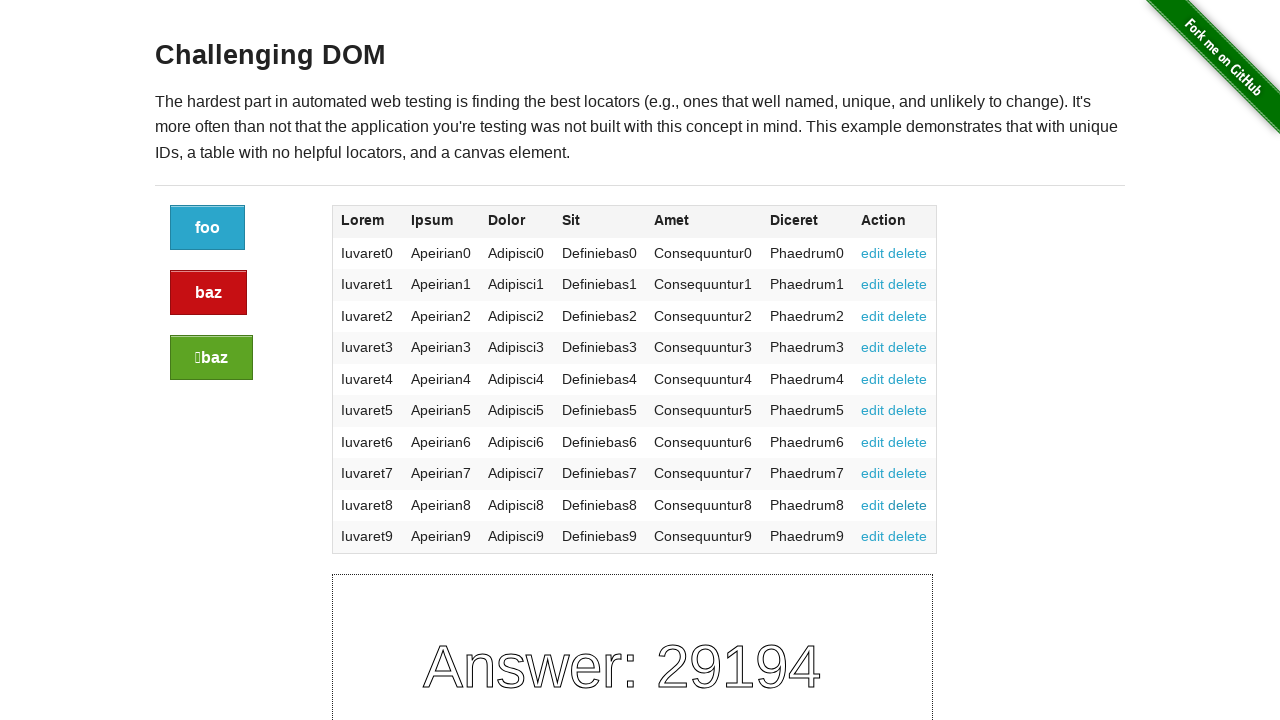

Clicked edit link for table row 10 at (873, 536) on #content table tbody tr:nth-child(10) td:nth-child(7) a:nth-child(1)
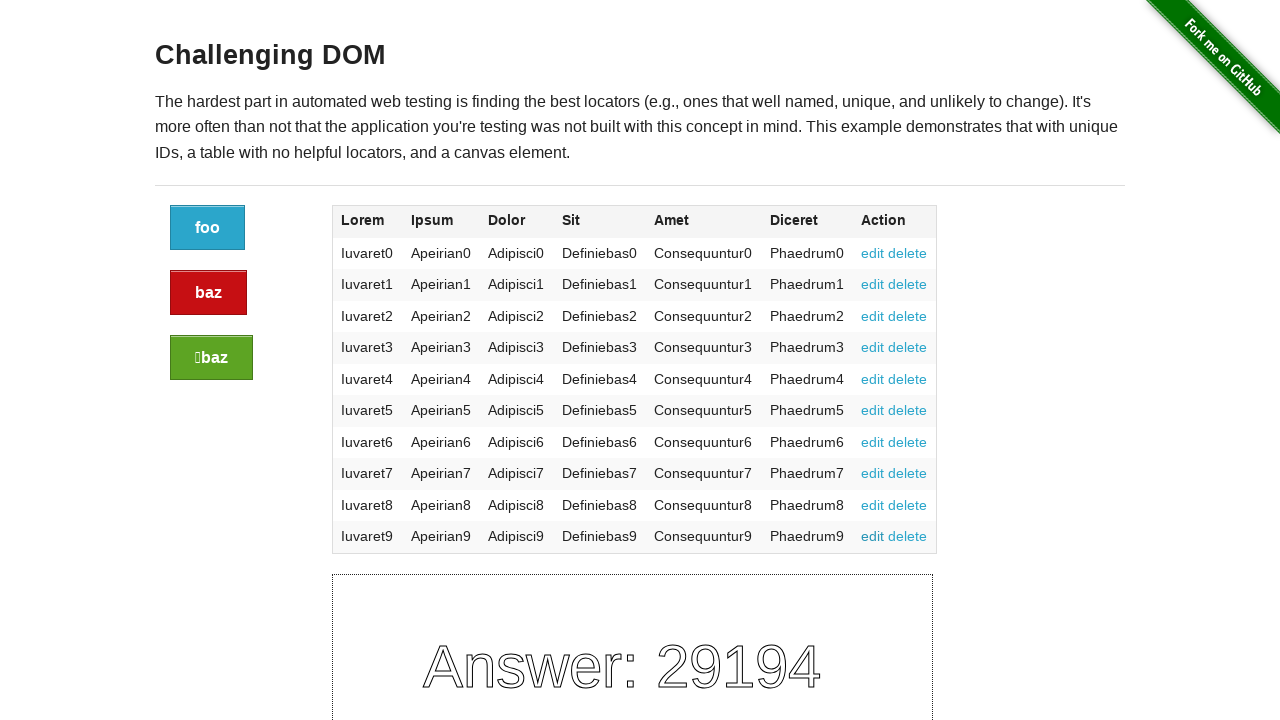

Clicked delete link for table row 10 at (908, 536) on #content table tbody tr:nth-child(10) td:nth-child(7) a:nth-child(2)
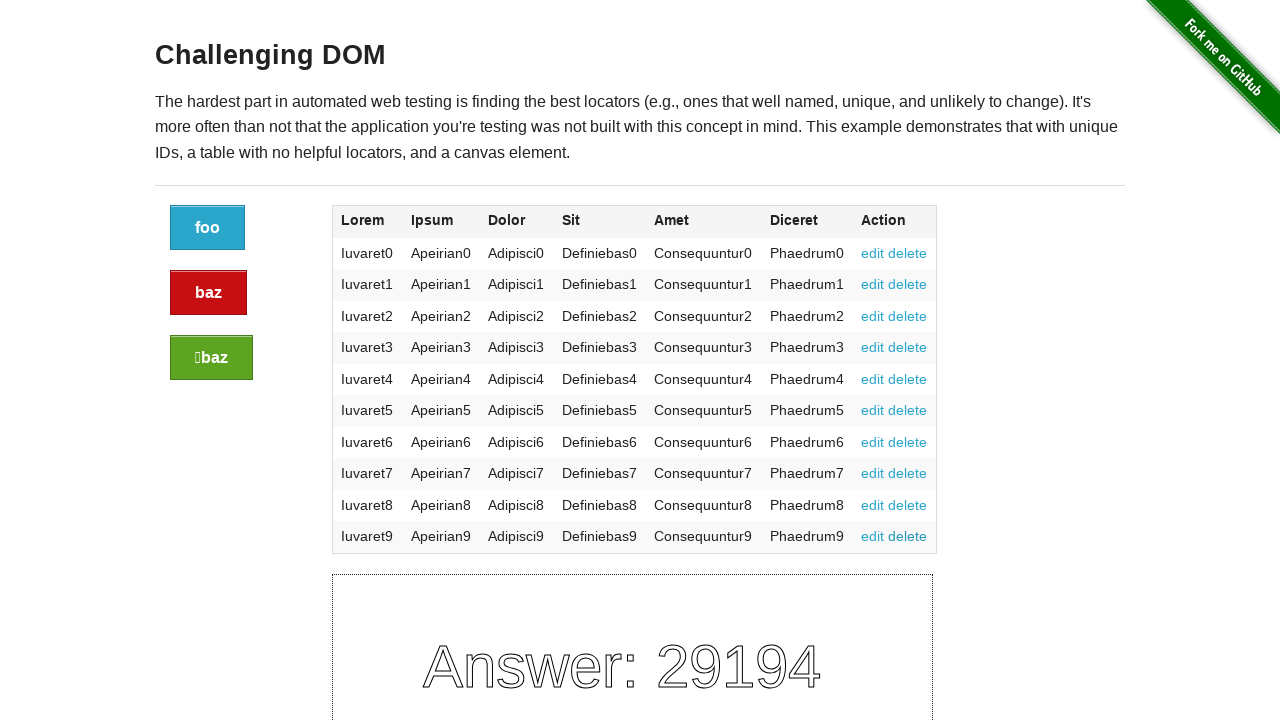

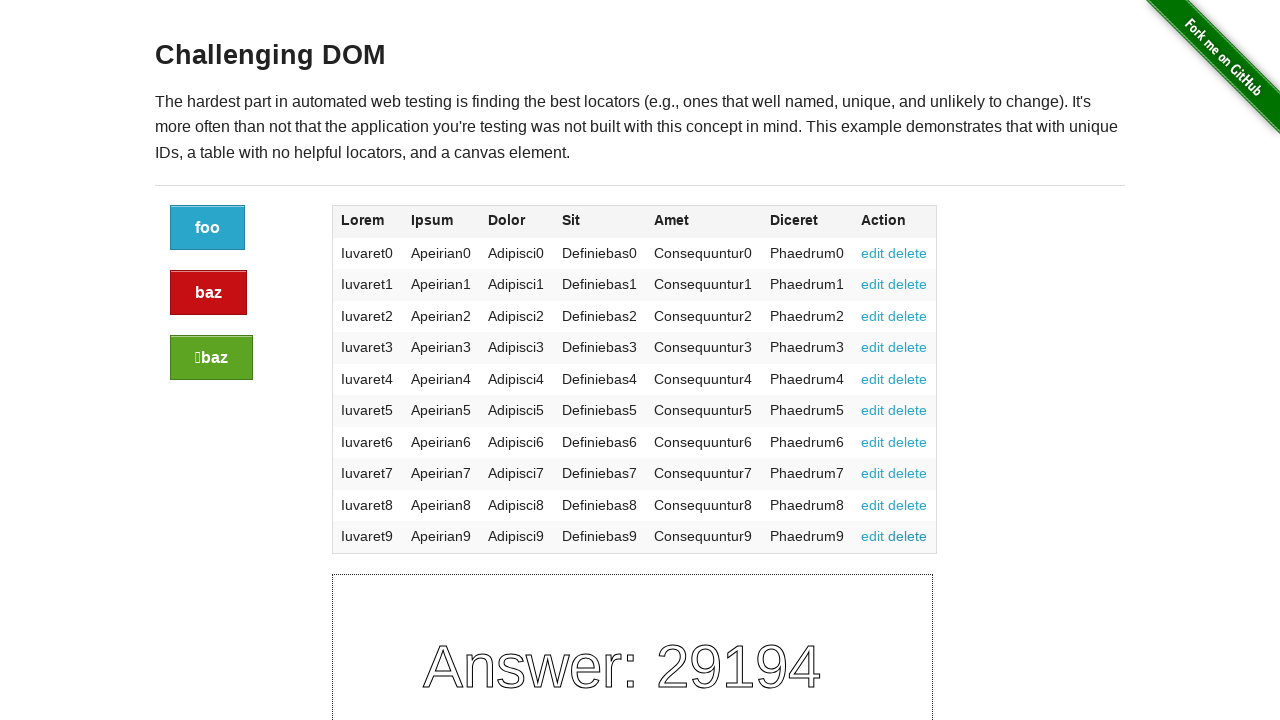